Tests JavaScript alert handling by clicking a button to trigger an alert and accepting it

Starting URL: https://the-internet.herokuapp.com/javascript_alerts

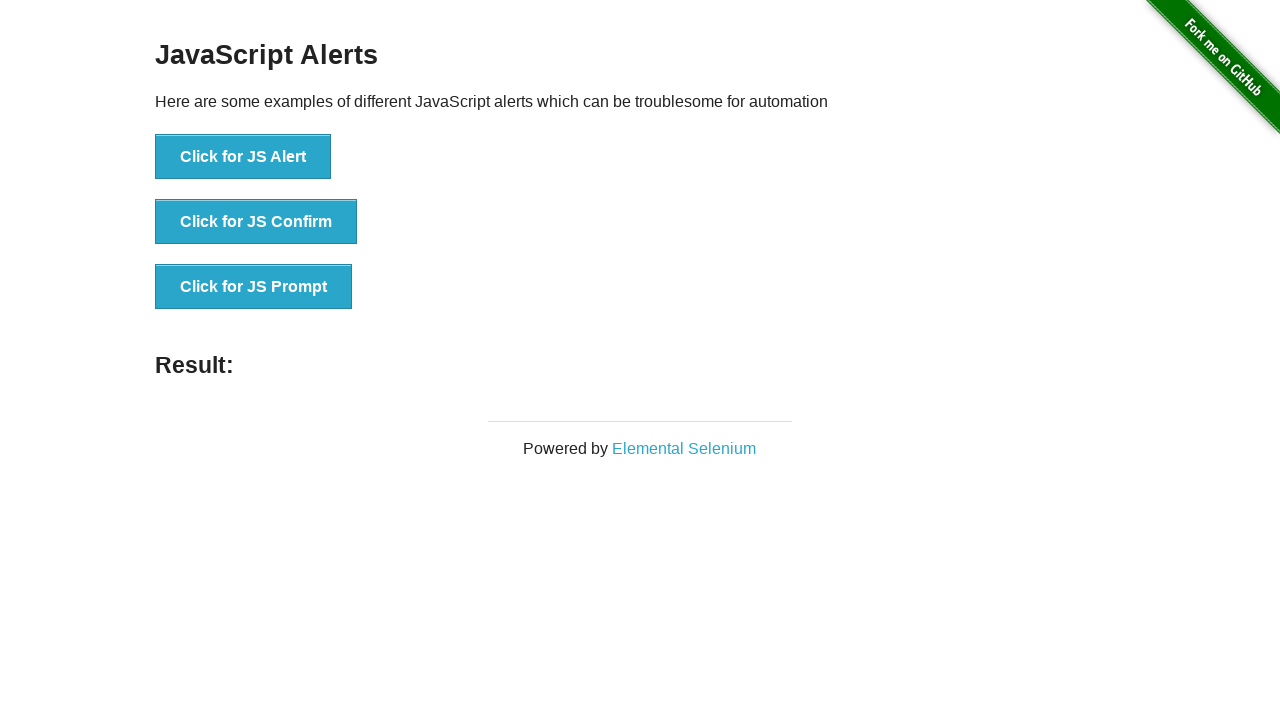

Clicked button to trigger JavaScript alert at (243, 157) on xpath=//button[.='Click for JS Alert']
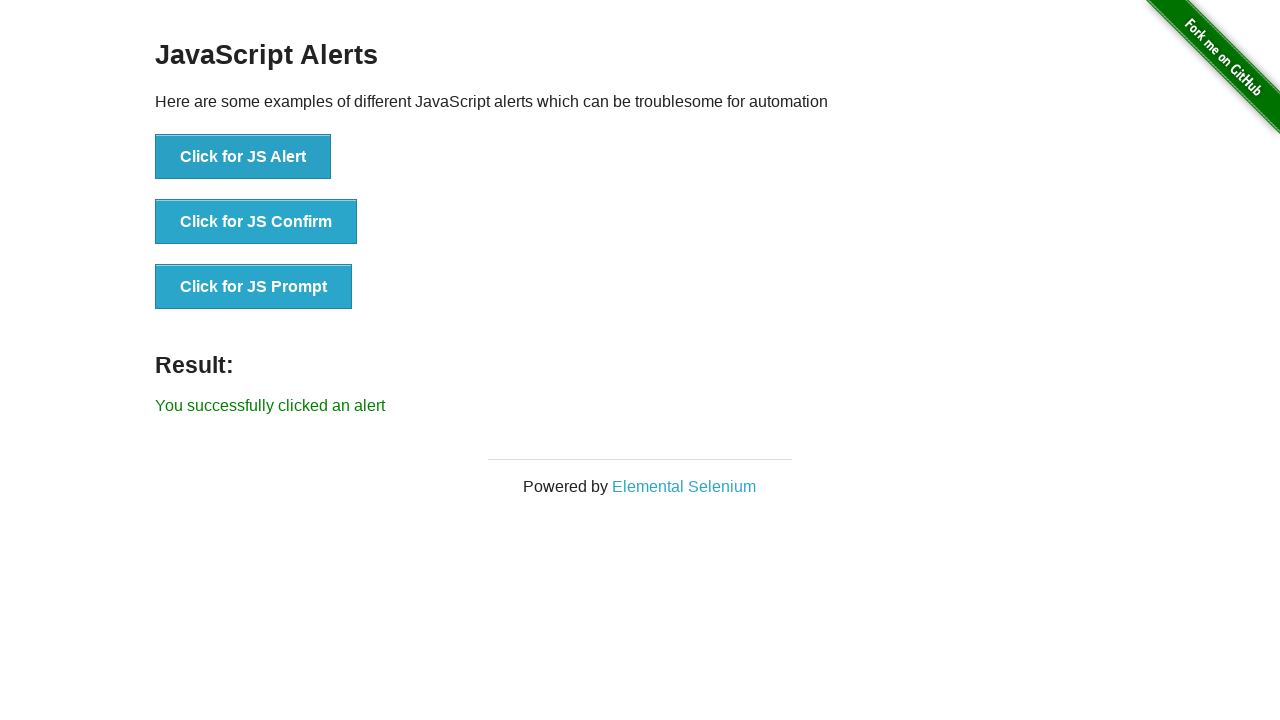

Set up dialog handler to accept alert
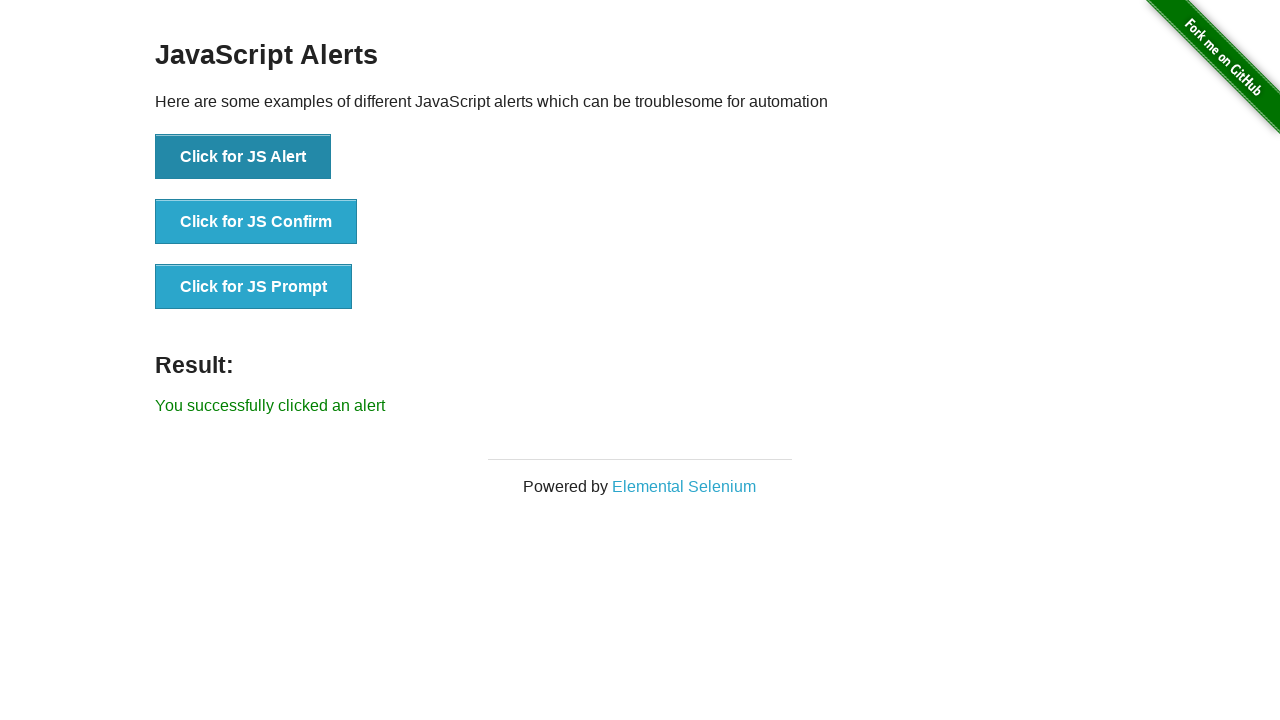

Verified success message appeared after accepting alert
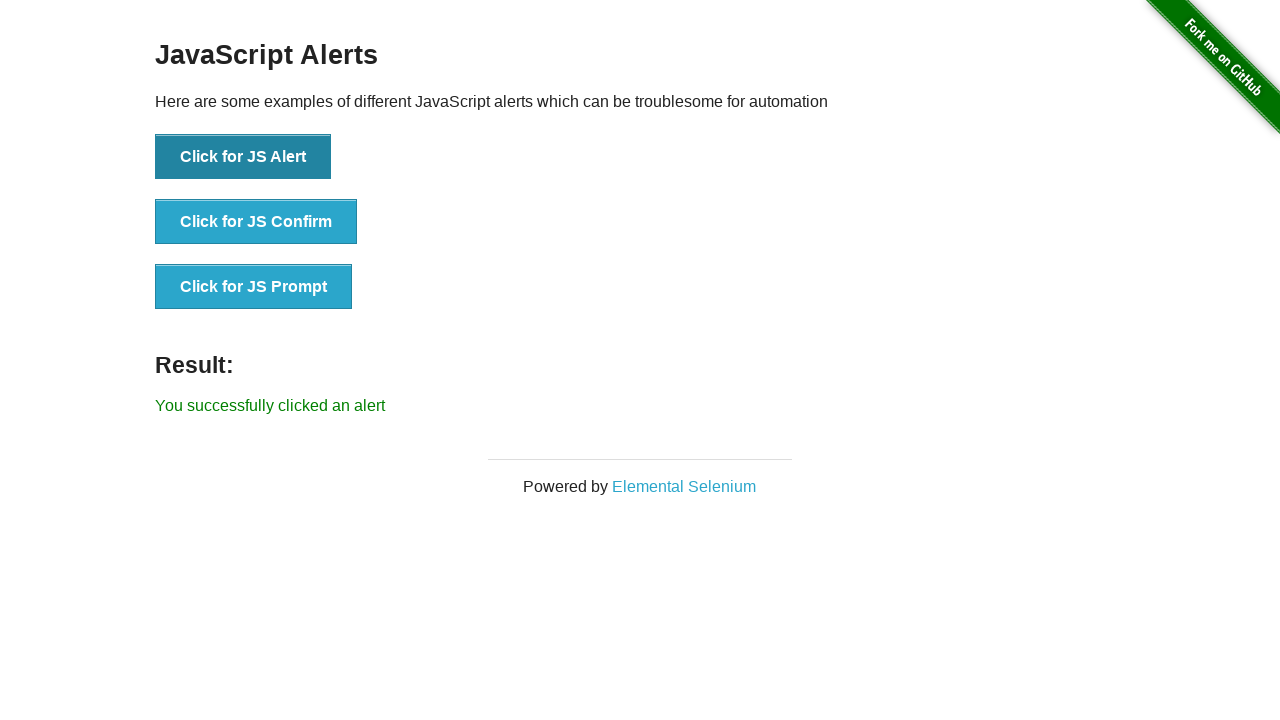

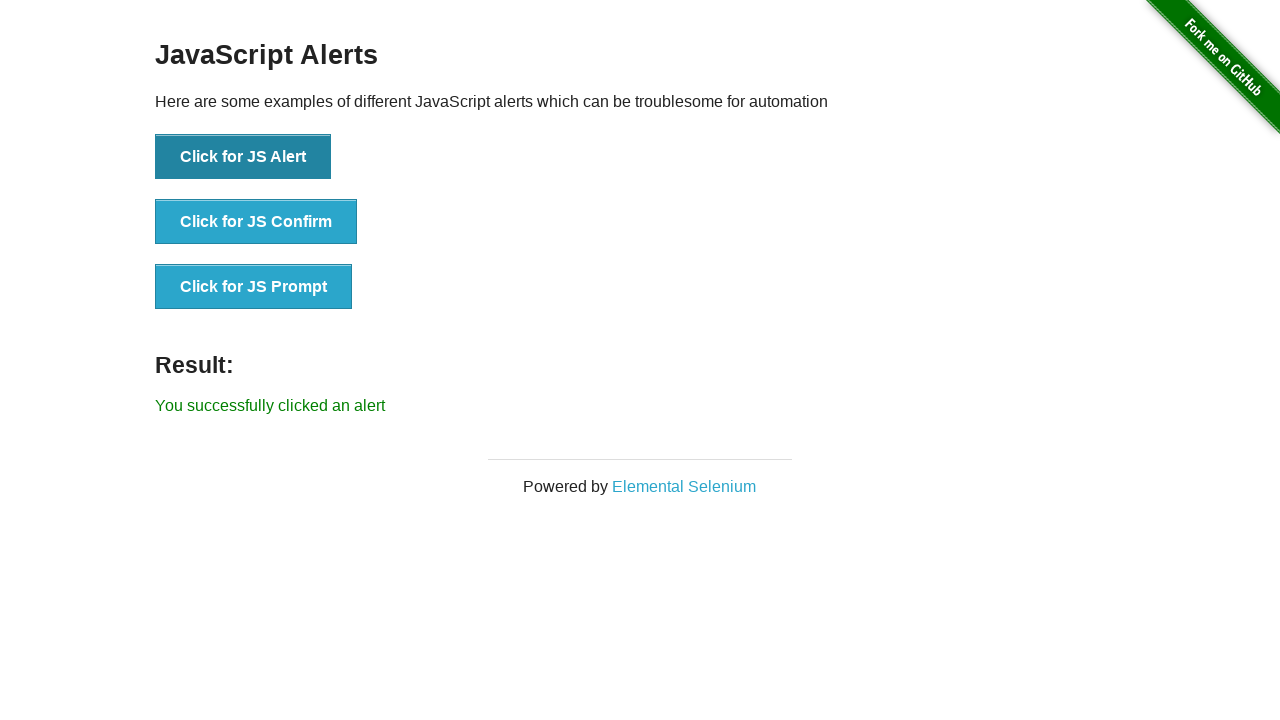